Demonstrates context menu interaction by right-clicking on a navigation element

Starting URL: https://www.globalsqa.com/demo-site/draganddrop/

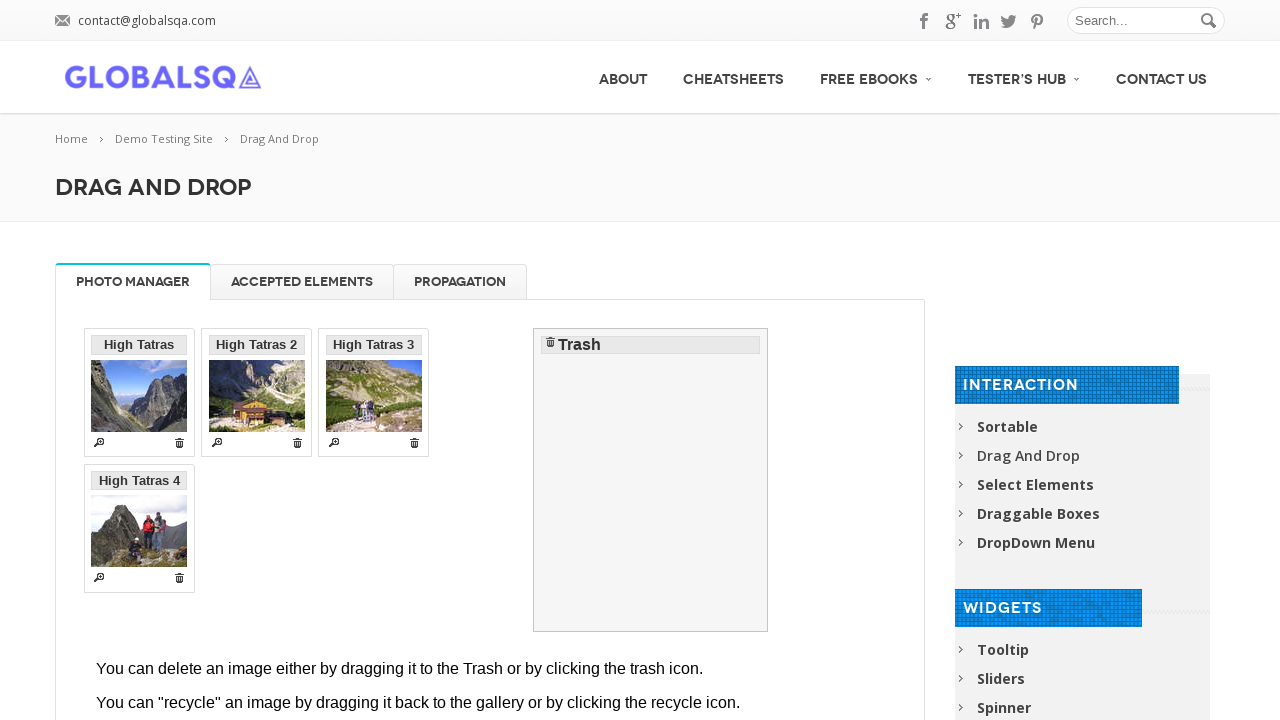

Located the Free Ebooks navigation link element
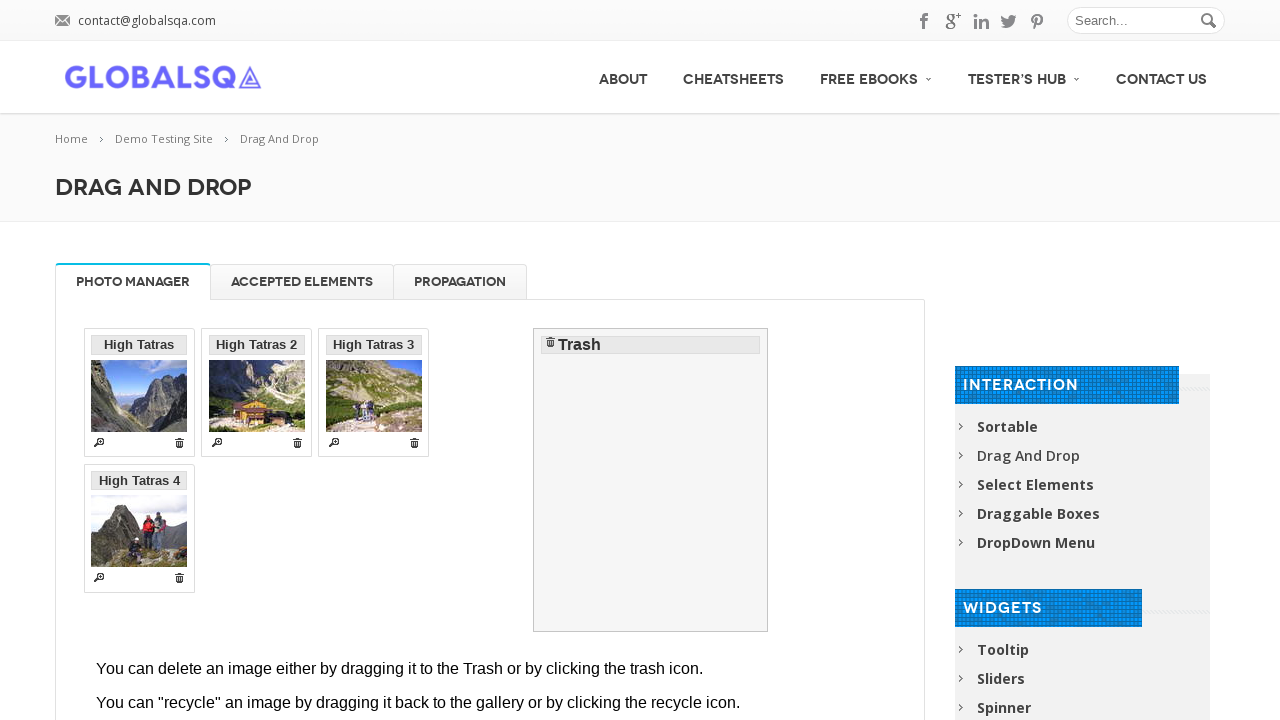

Right-clicked on Free Ebooks navigation link to open context menu at (876, 76) on xpath=//div[@id='menu']//a[text()='Free Ebooks']
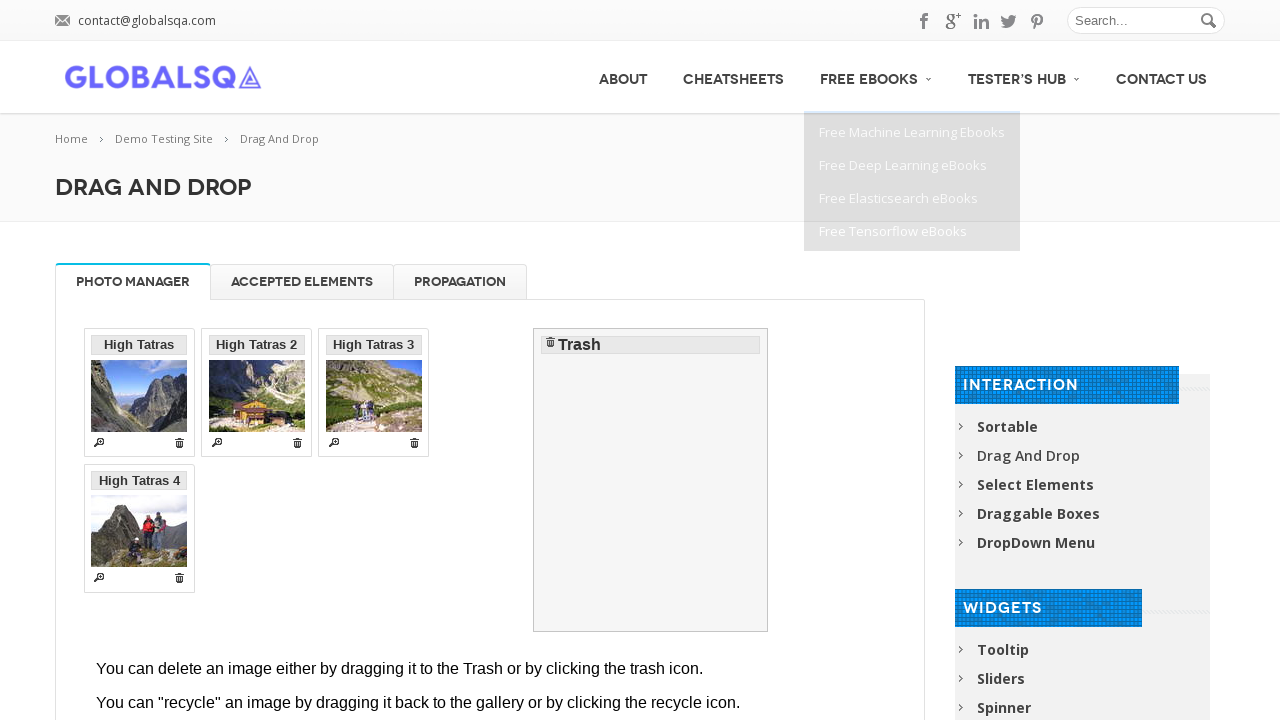

Waited 2 seconds to observe context menu appearance
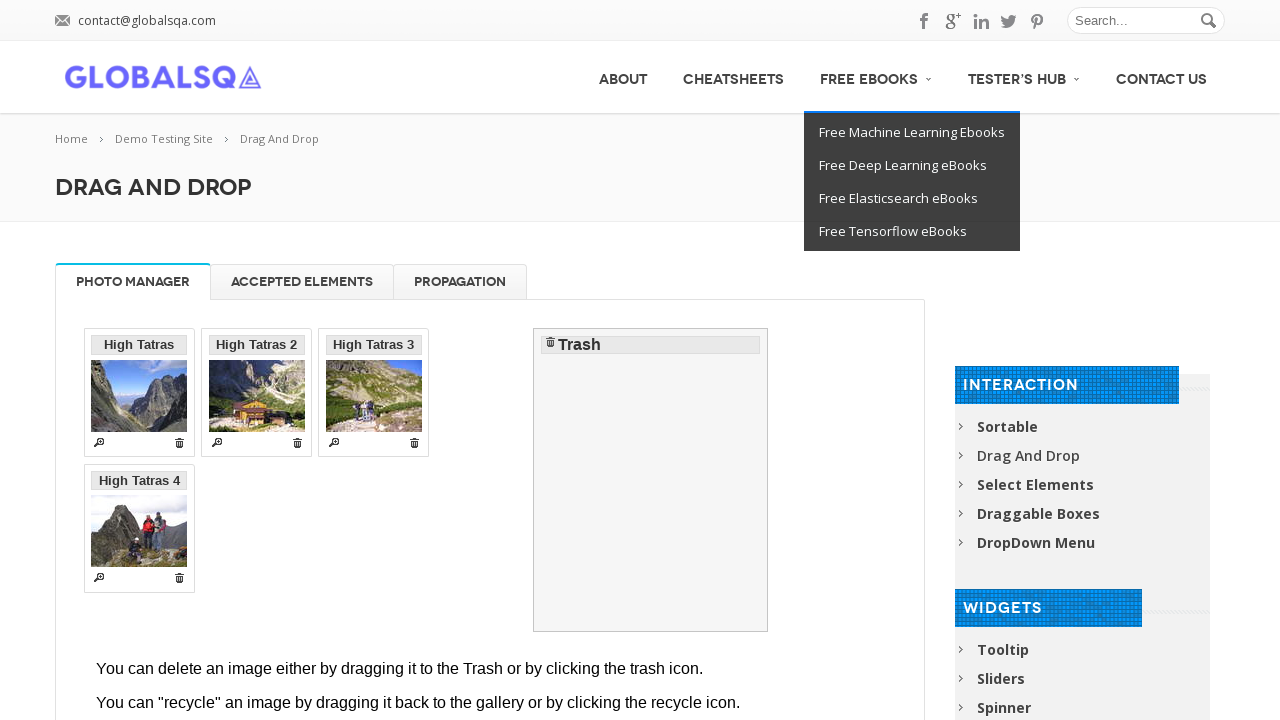

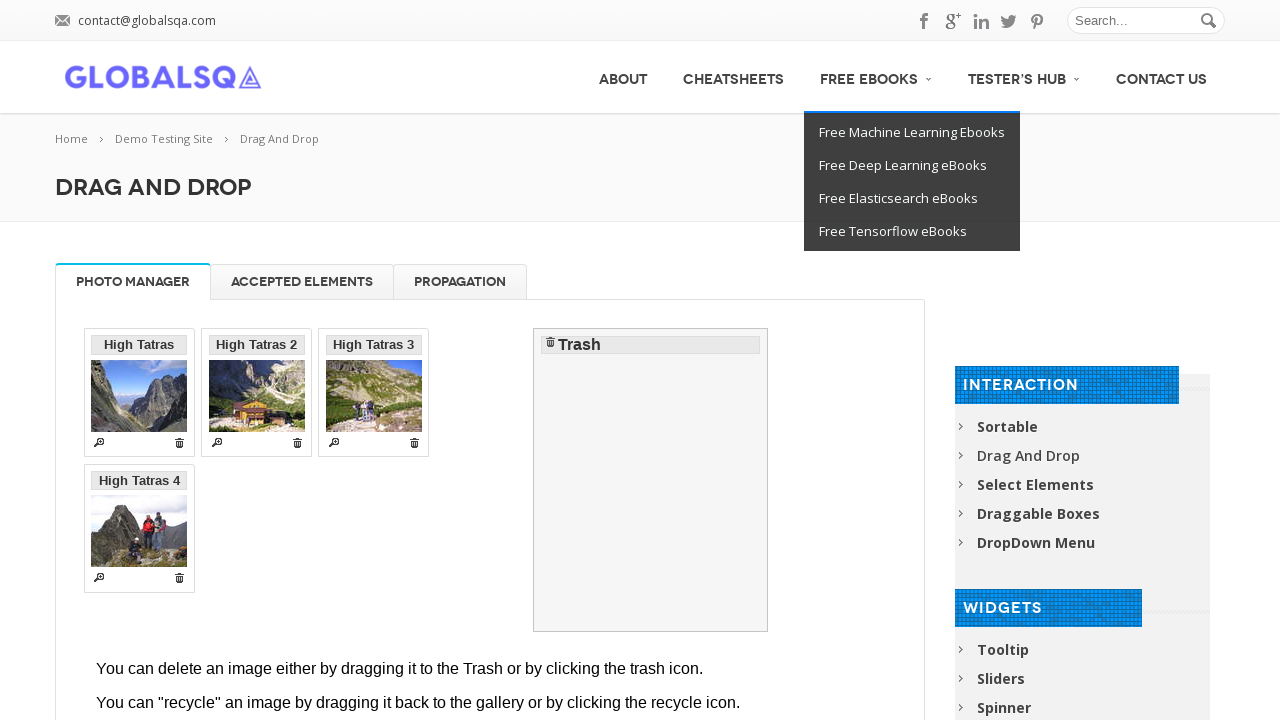